Navigates to Stack Overflow company page, goes to the Careers page, and verifies that the "Who We Are" section is visible

Starting URL: https://stackoverflow.co/

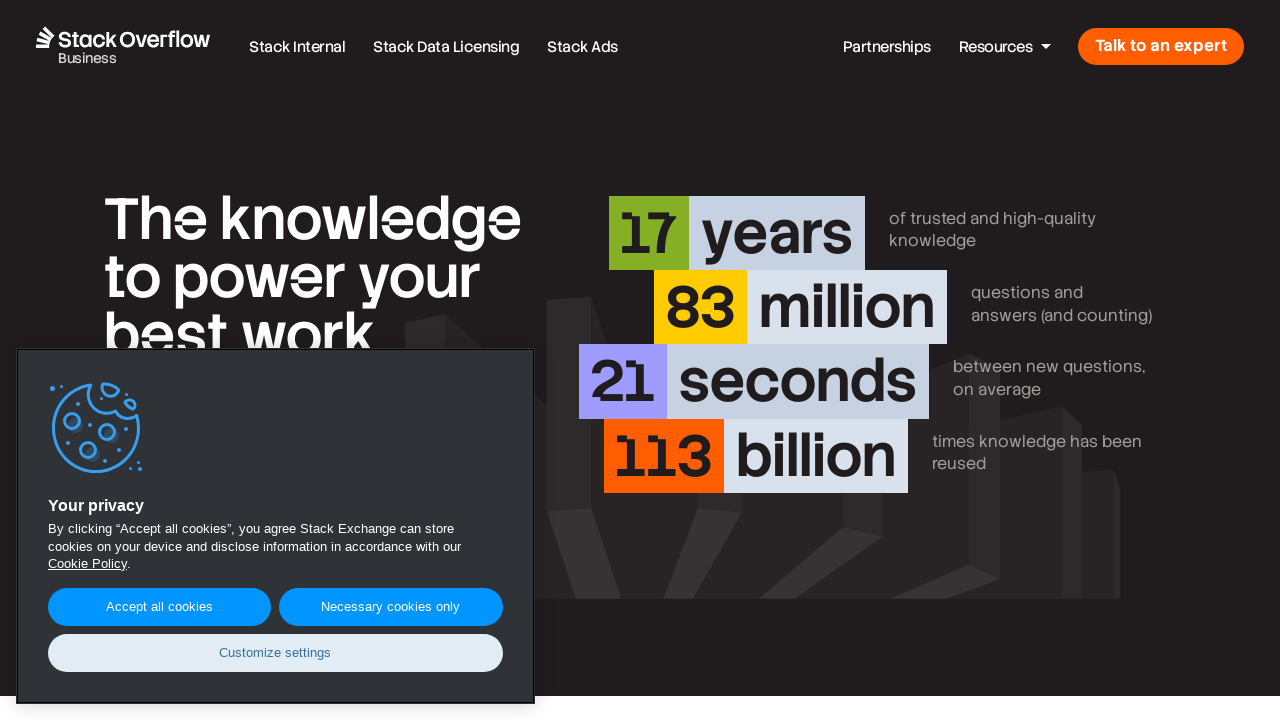

Clicked Careers link to navigate to careers page at (741, 360) on a:has-text('Careers')
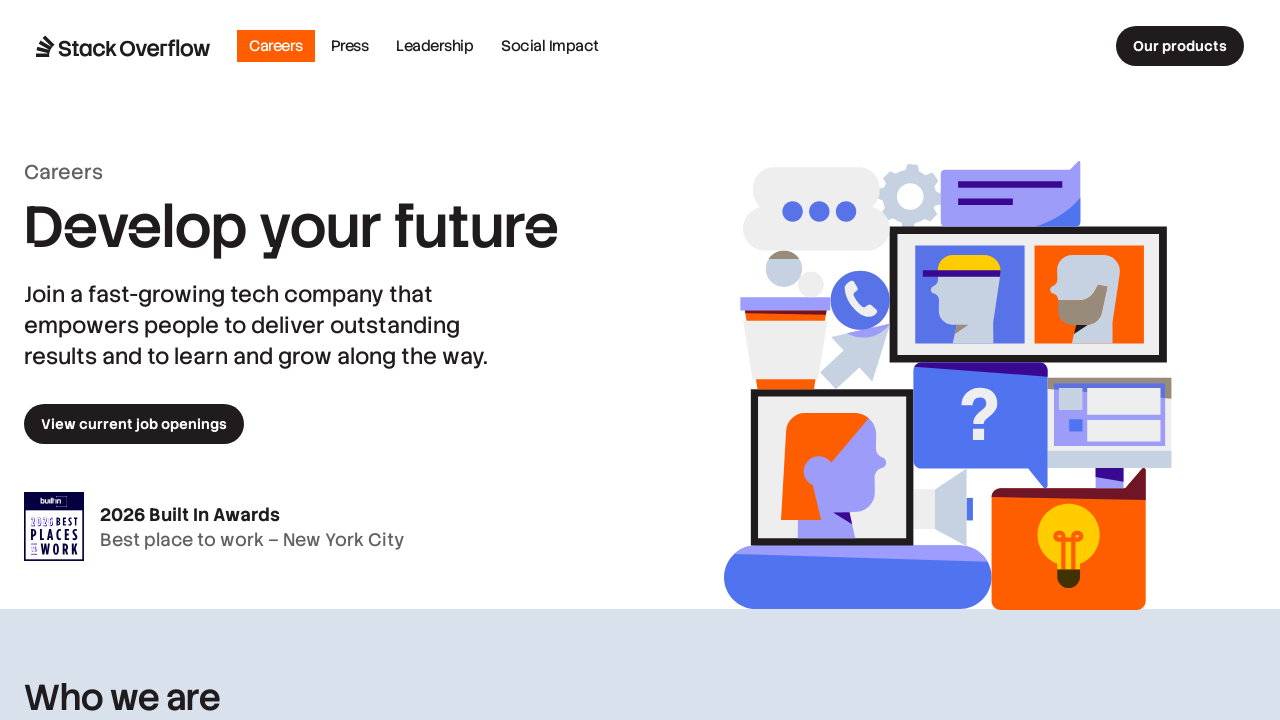

Waited for 'Who we are' section to load on careers page
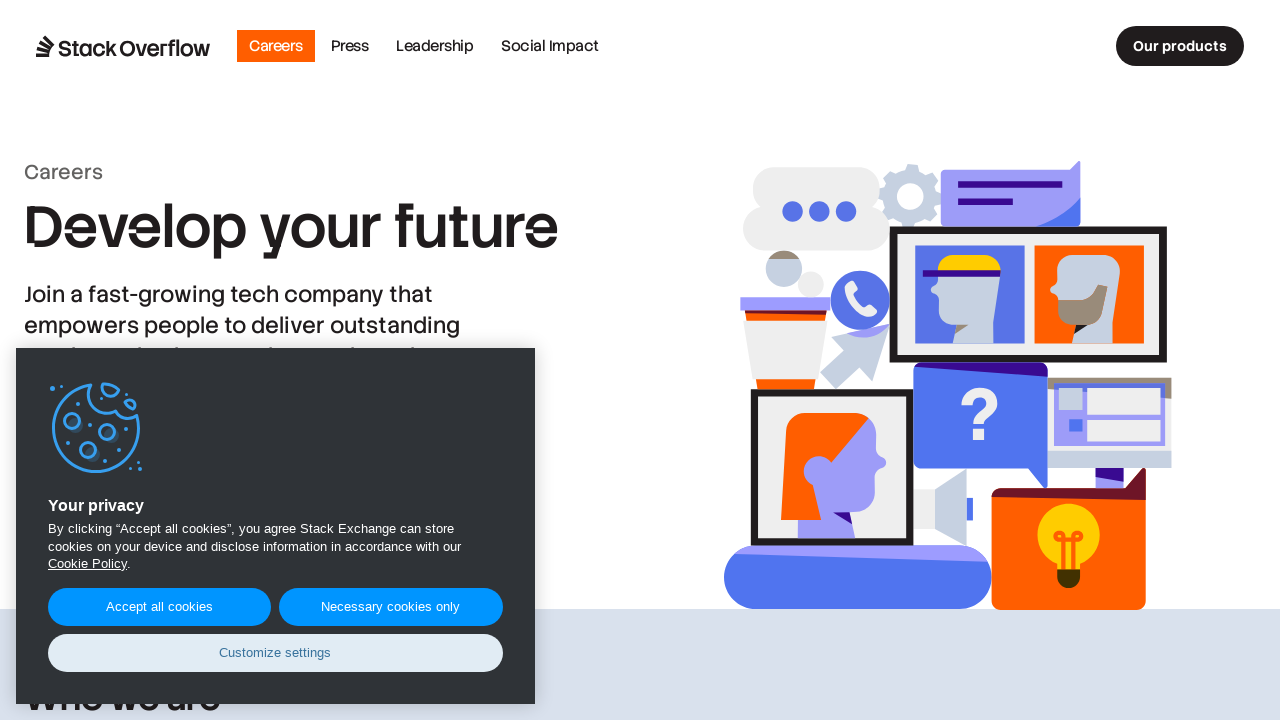

Located 'Who we are' element
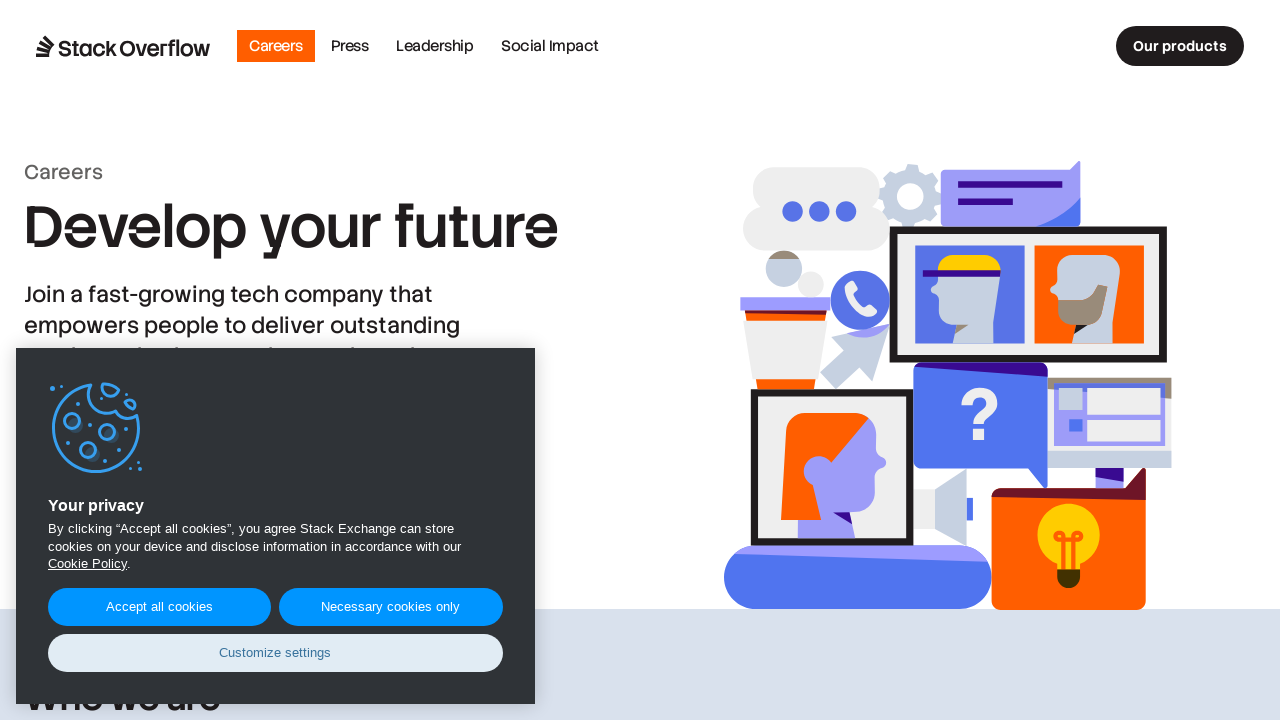

Verified 'Who we are' section is visible
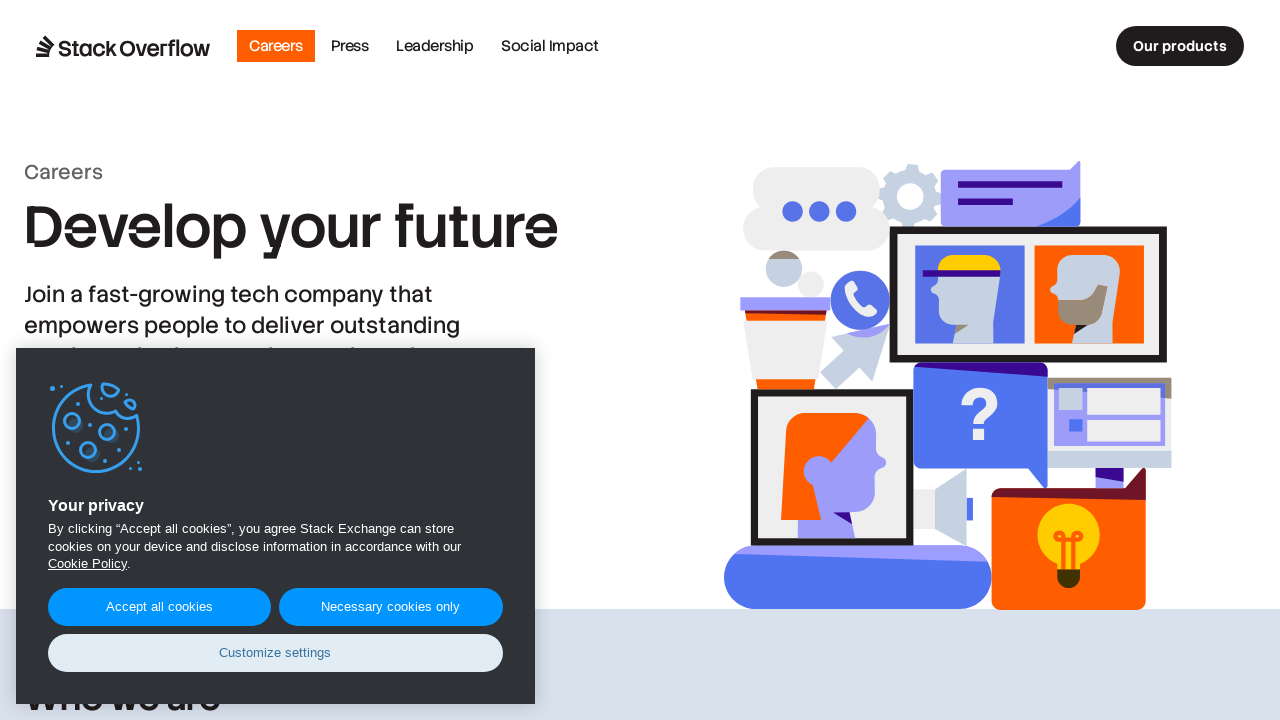

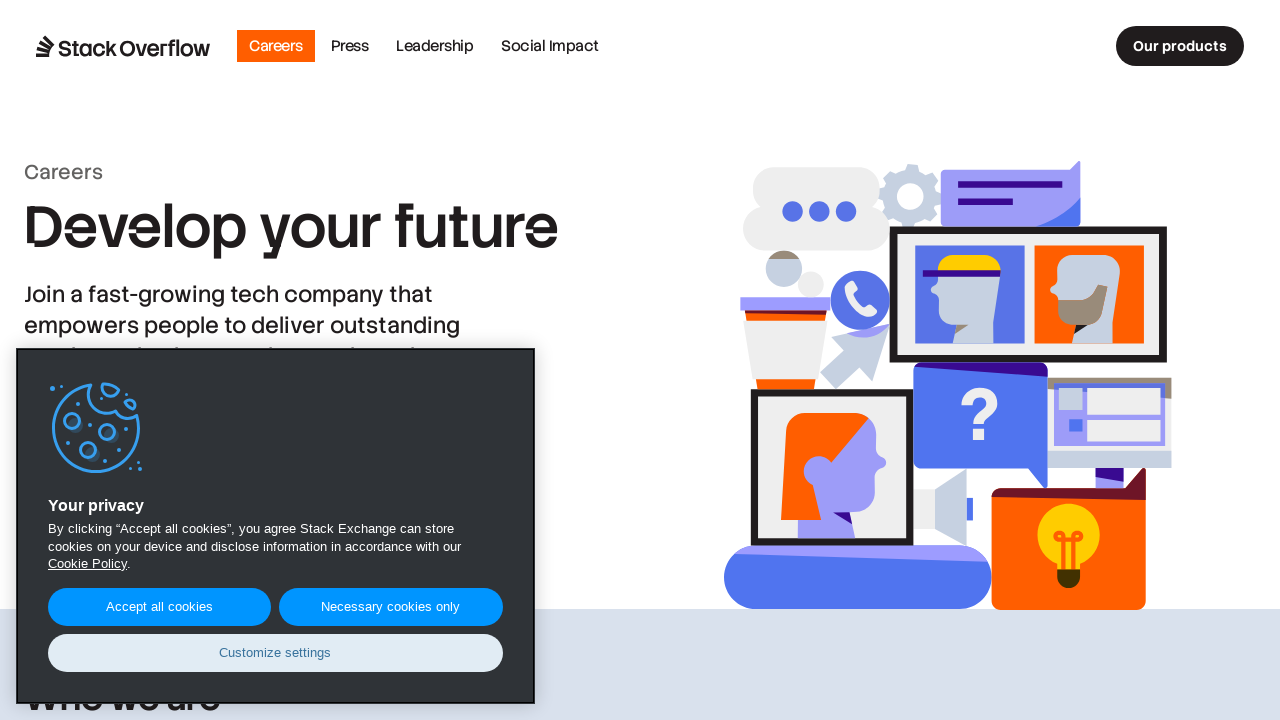